Tests navigation to Widgets and Select Menu, then selects a random option from the dropdown menu

Starting URL: https://demoqa.com/automation-practice-form

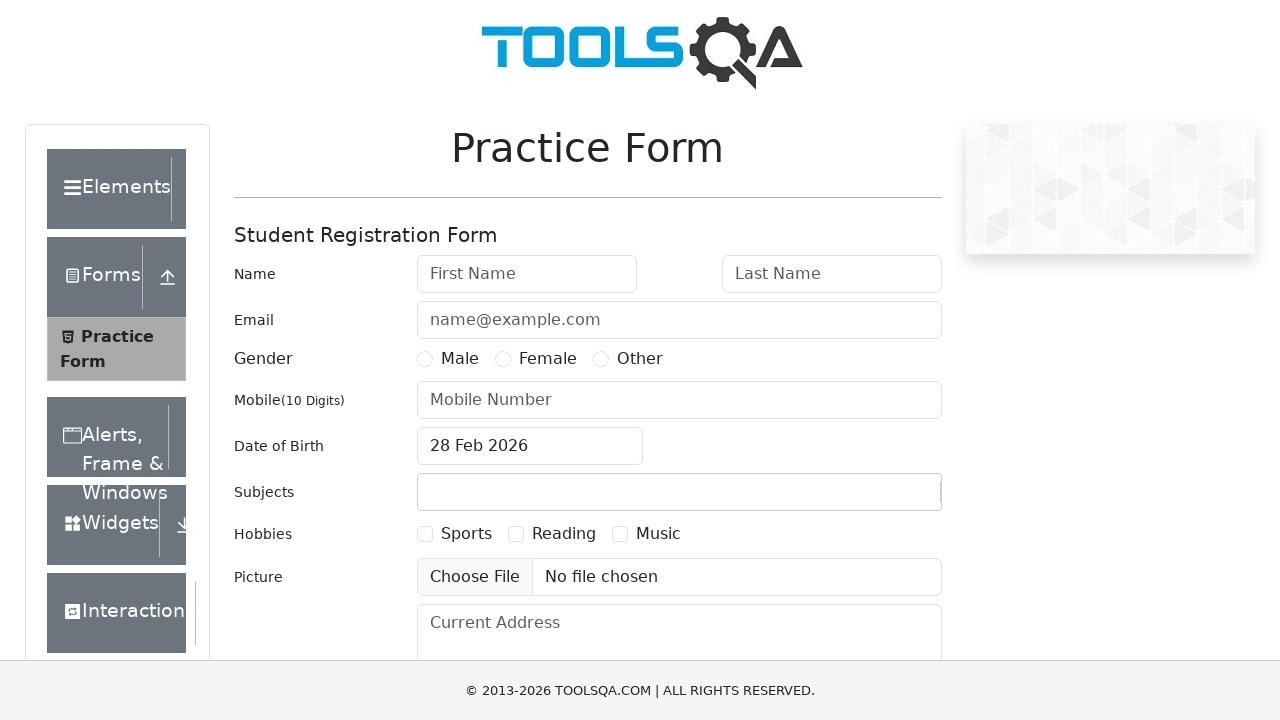

Scrolled Widgets button into view
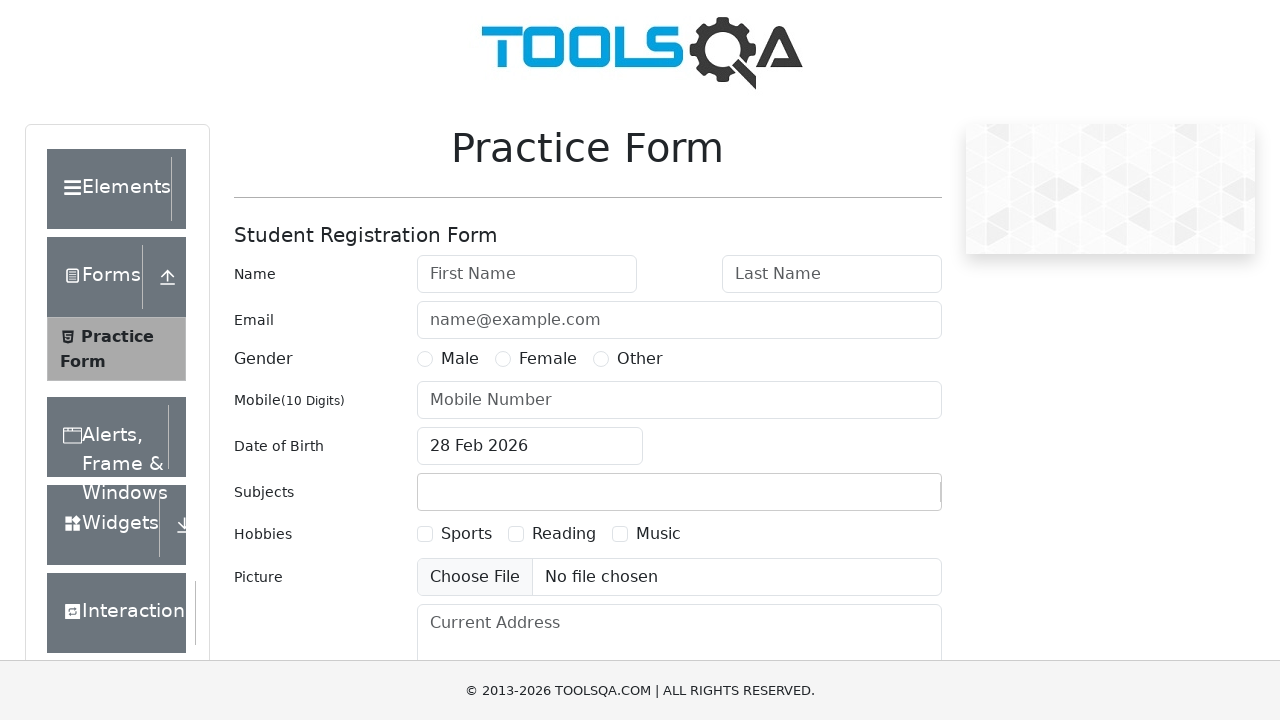

Clicked Widgets button in sidebar at (103, 525) on text=Widgets >> nth=0
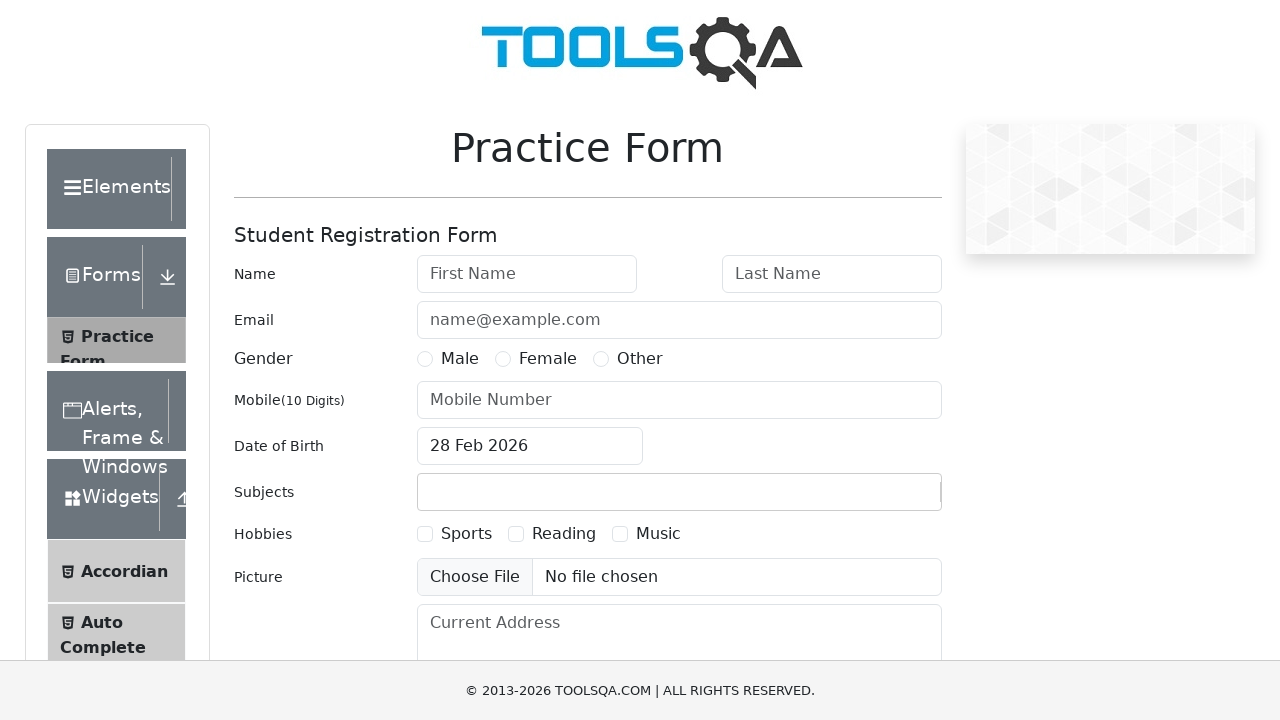

Scrolled Select Menu button into view
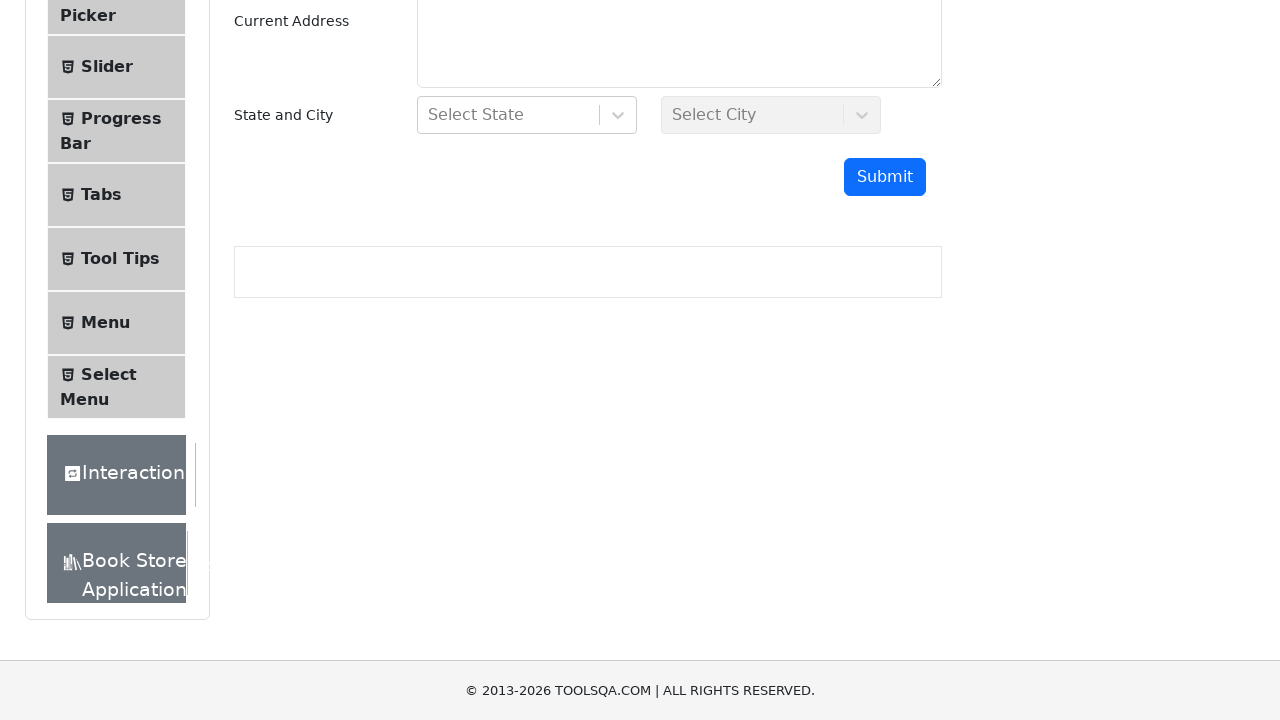

Clicked Select Menu option at (109, 374) on text=Select Menu >> nth=0
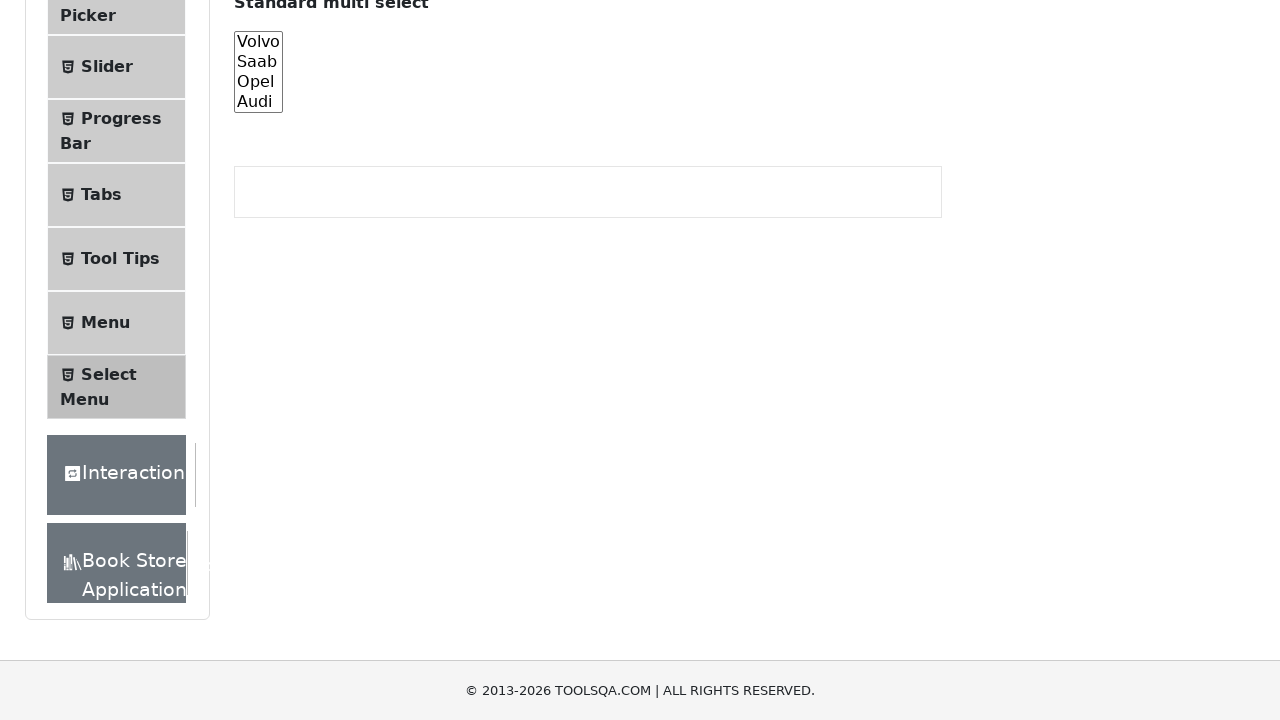

Old Select Menu element loaded
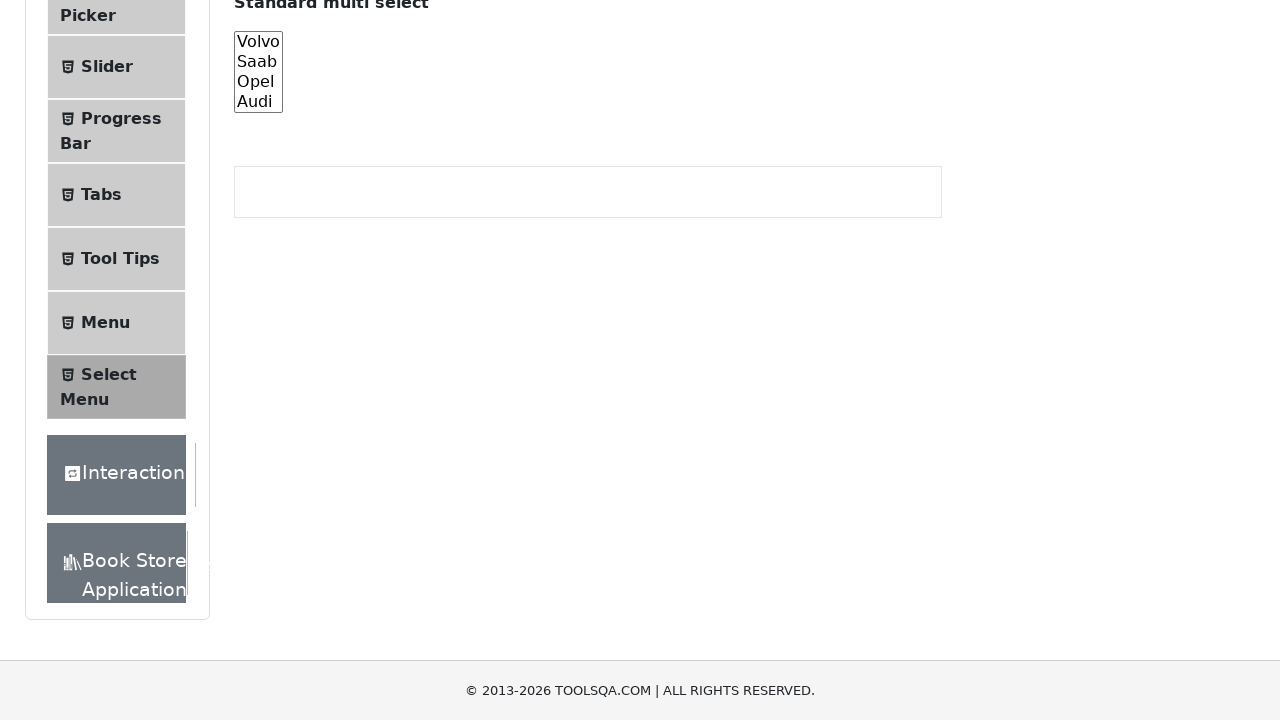

Selected random option (index 3 - Blue) from dropdown menu on #oldSelectMenu
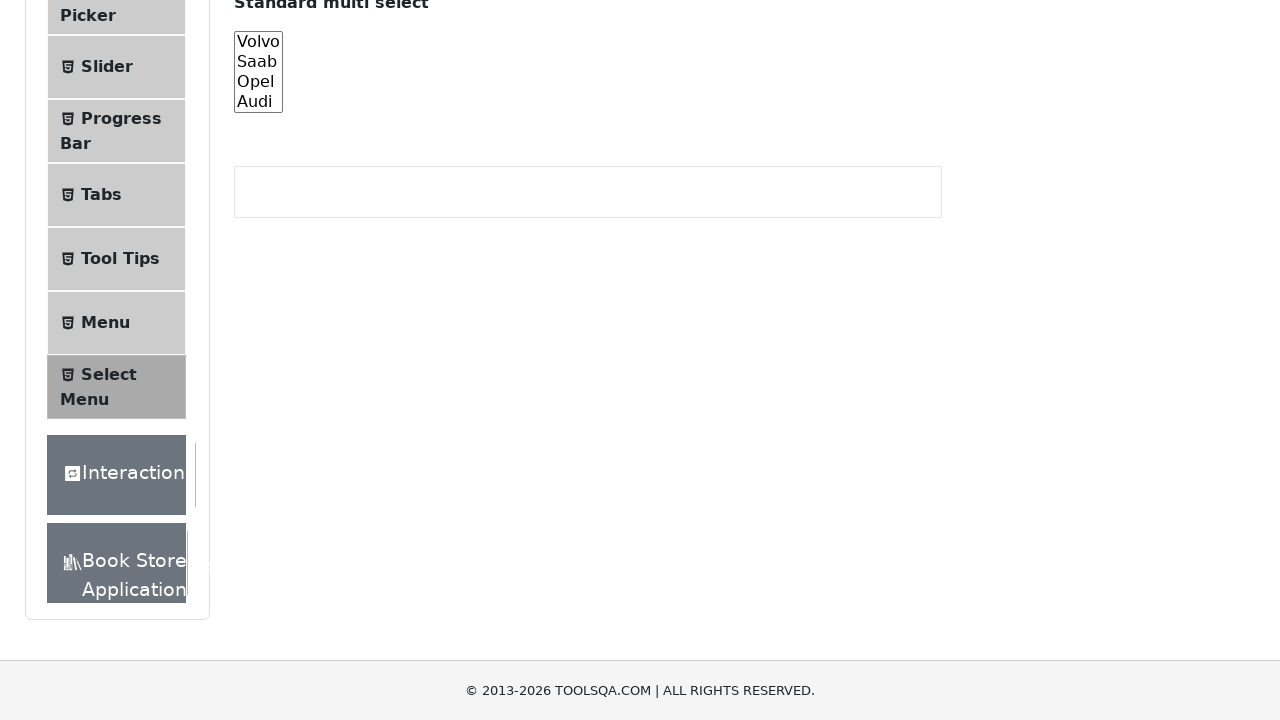

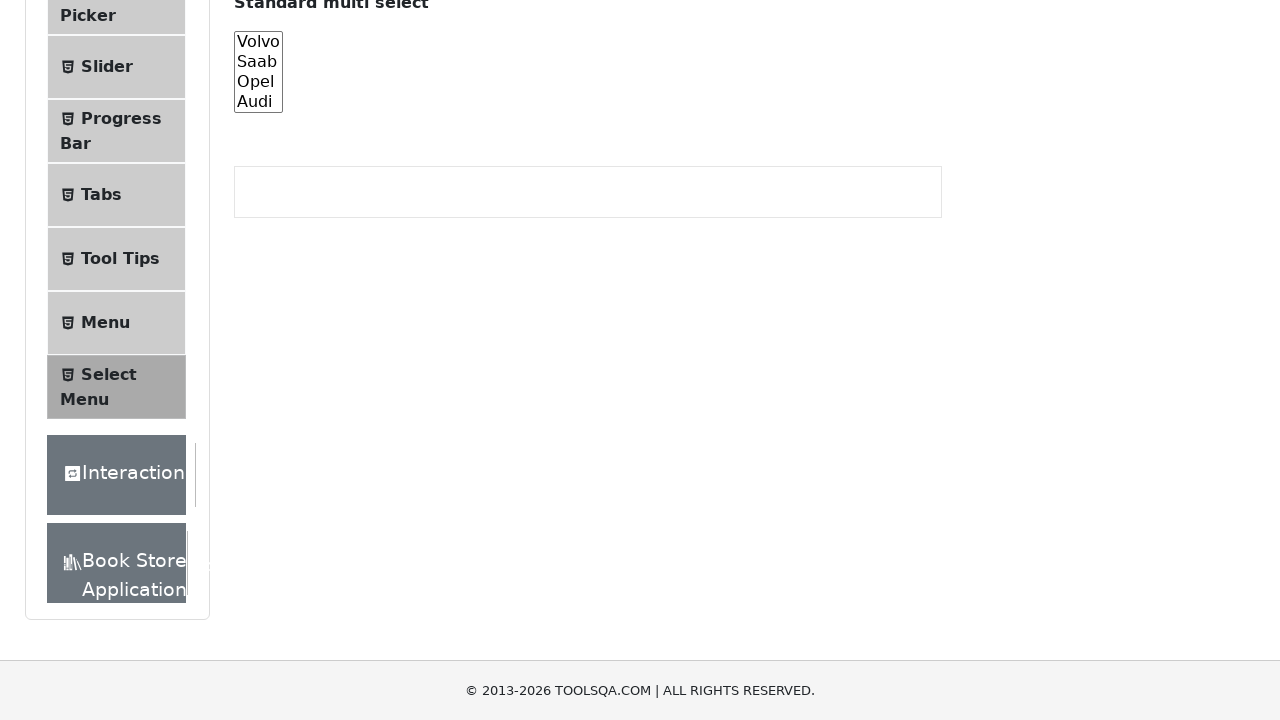